Navigates to the "Below the Surface" interactive website and waits for the page to load

Starting URL: https://belowthesurface.resn.co.nz/

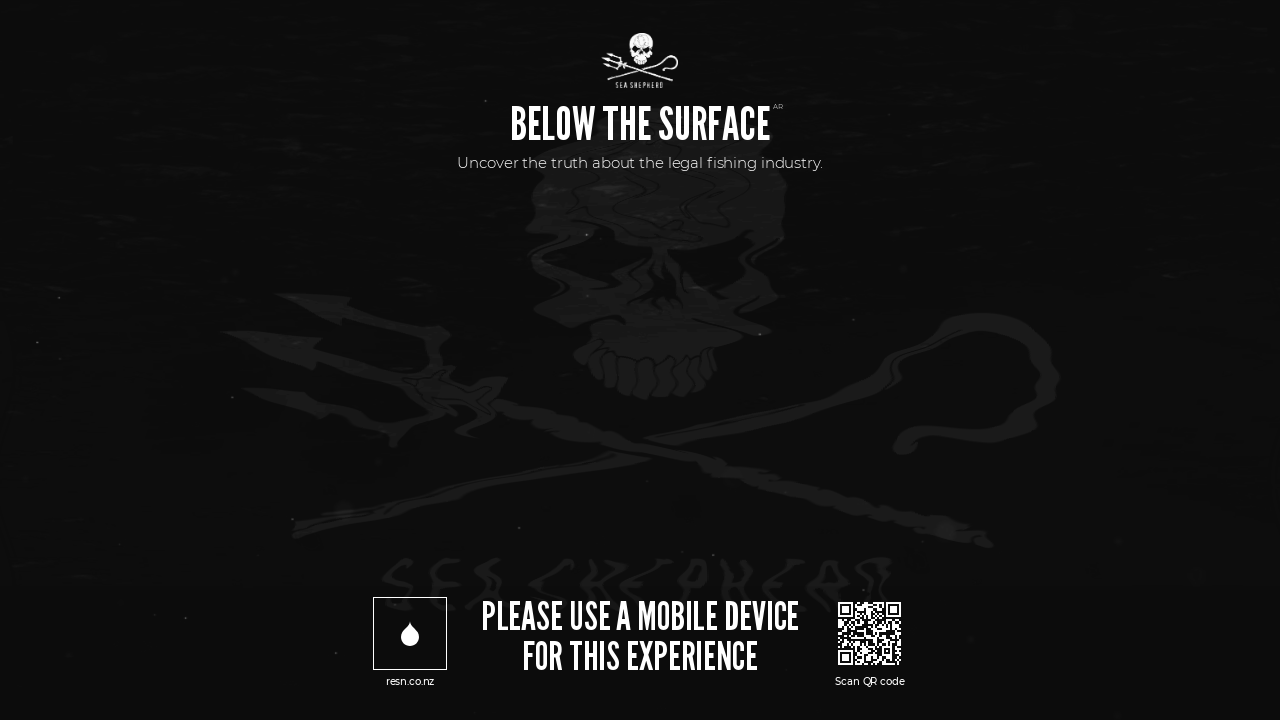

Navigated to 'Below the Surface' interactive website
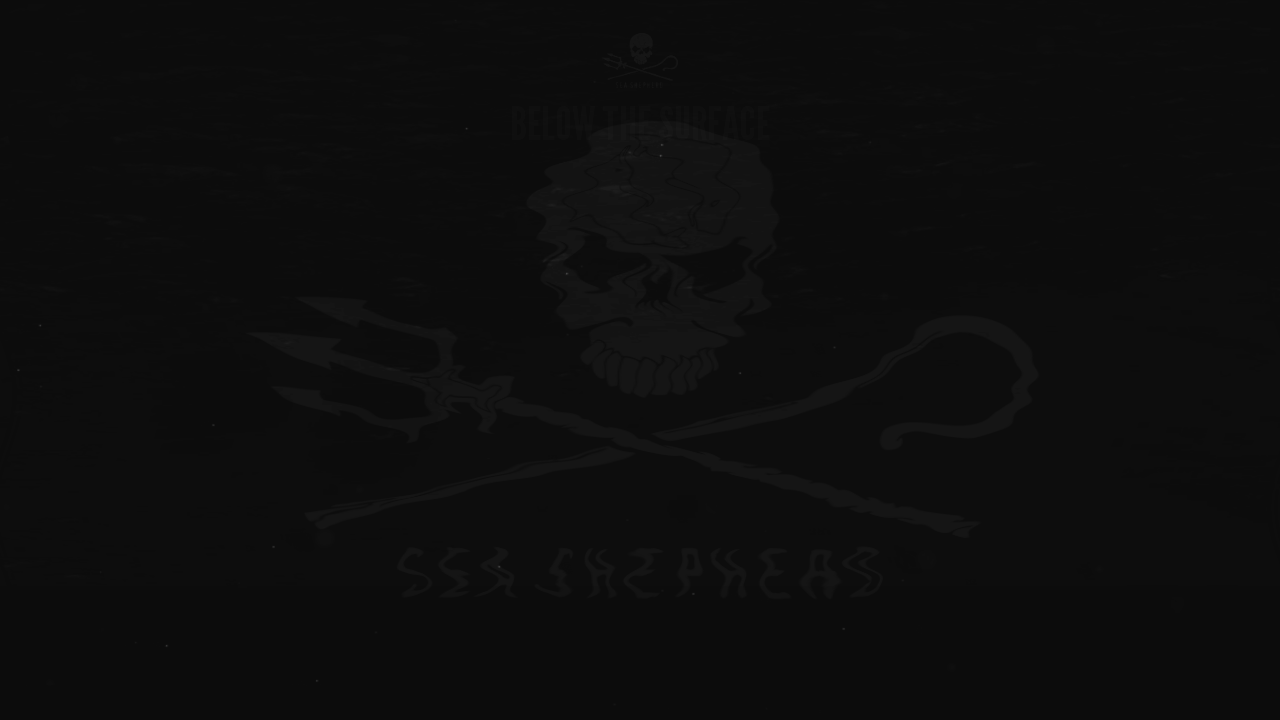

Waited for page to fully load (networkidle state reached)
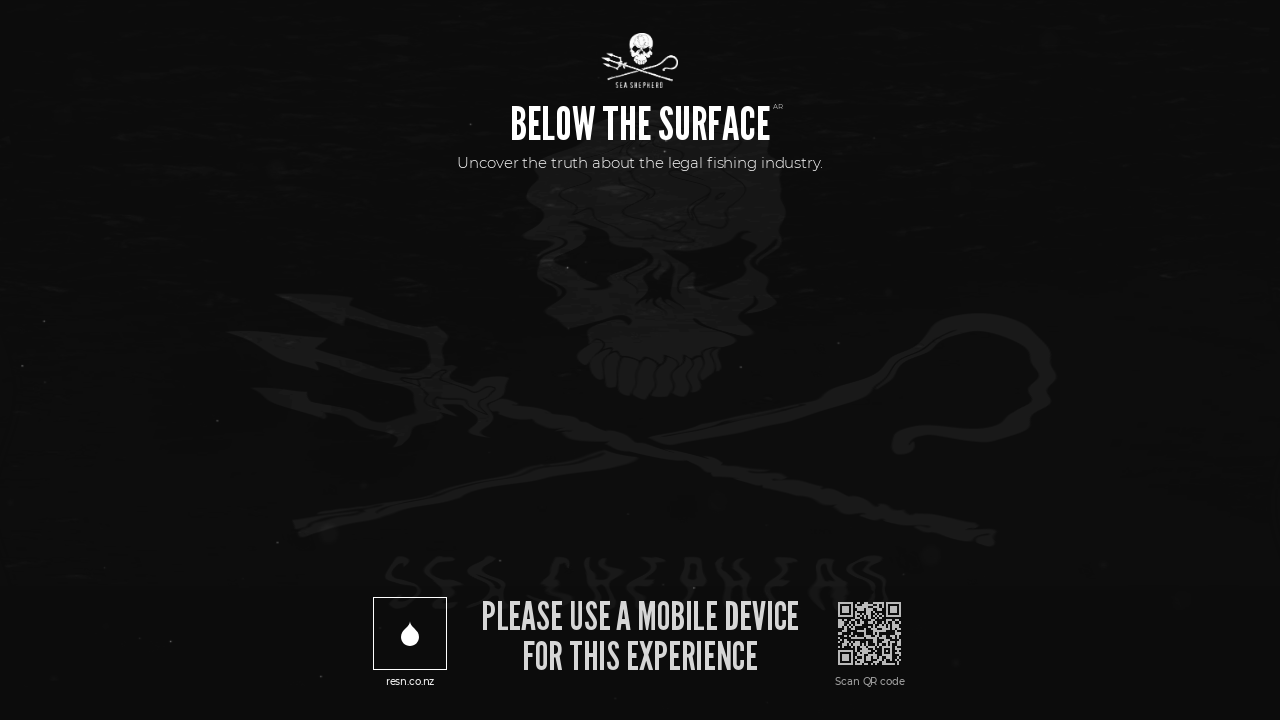

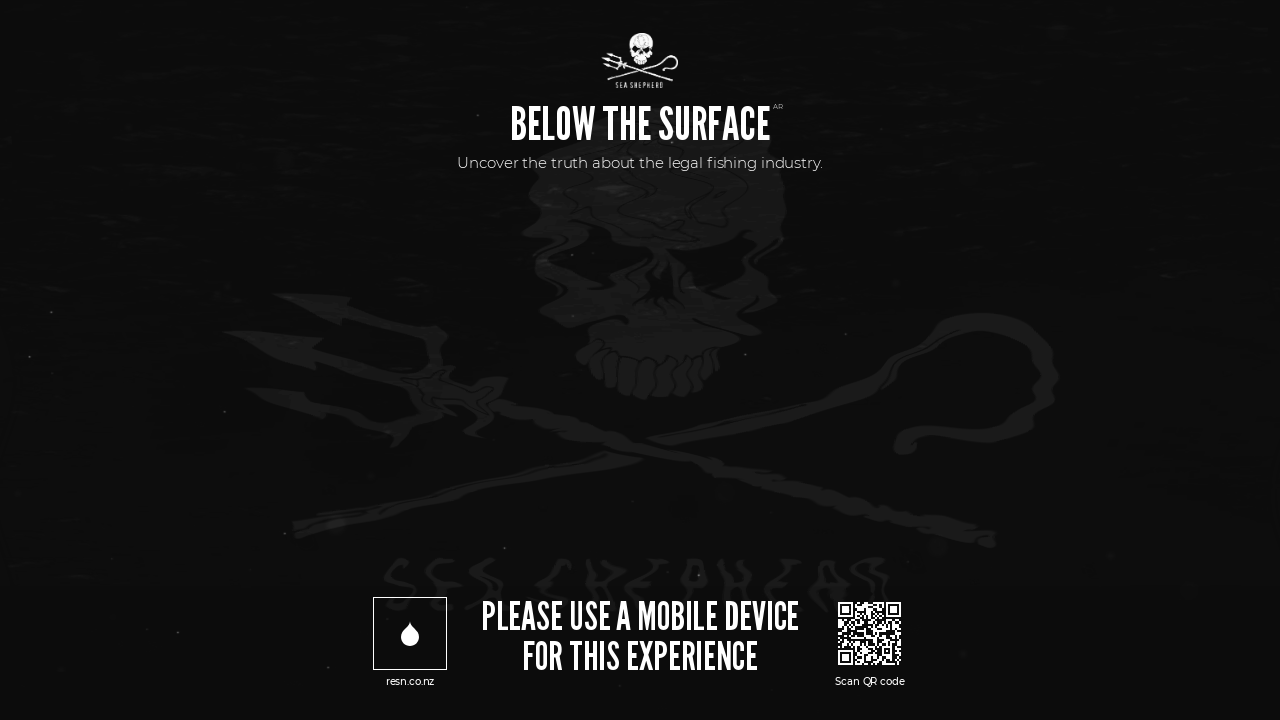